Tests a form submission on DemoQA website by filling in name, email, and address fields, then submitting and verifying the response

Starting URL: https://demoqa.com/text-box

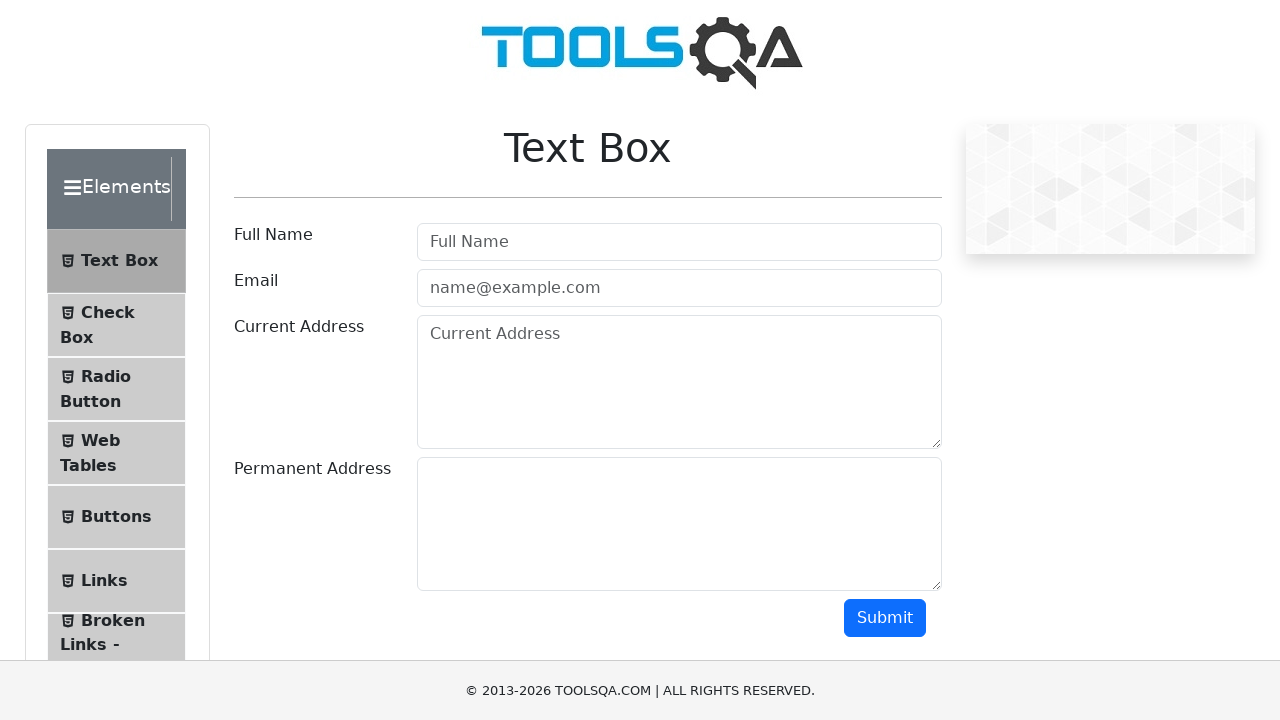

Filled name field with 'Test Account' on #userName
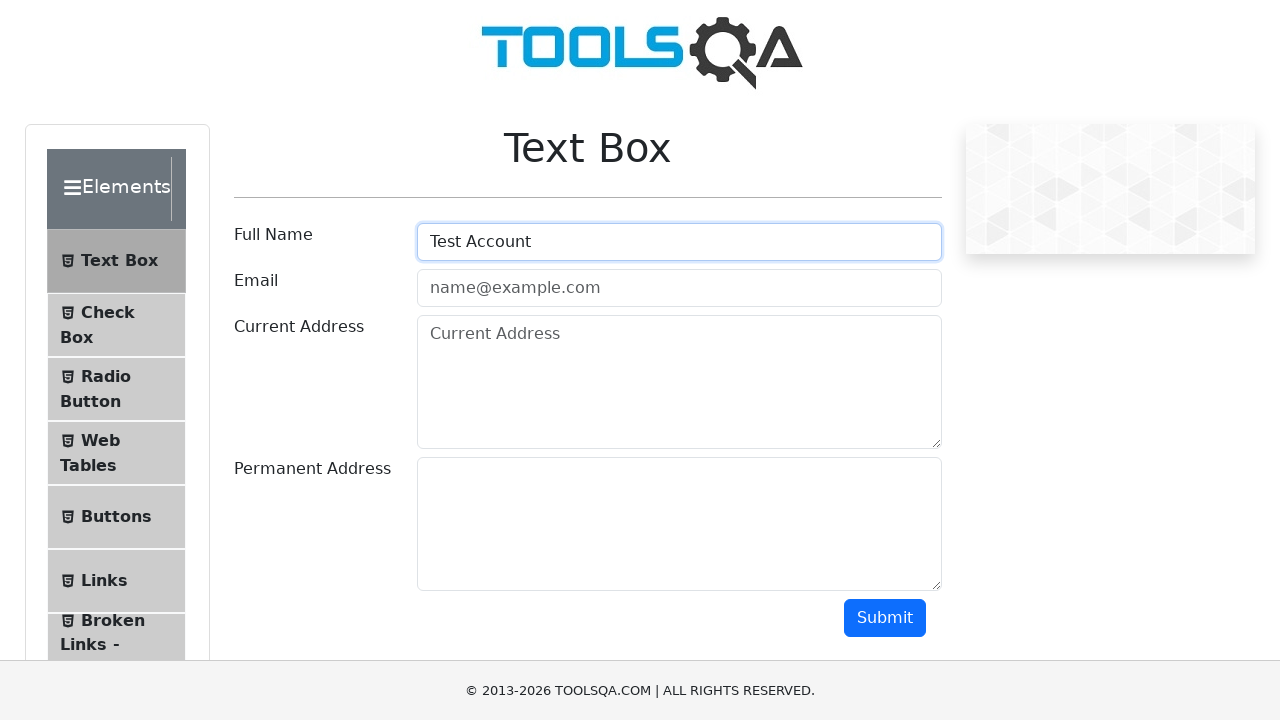

Filled email field with 'Test@test.com' on #userEmail
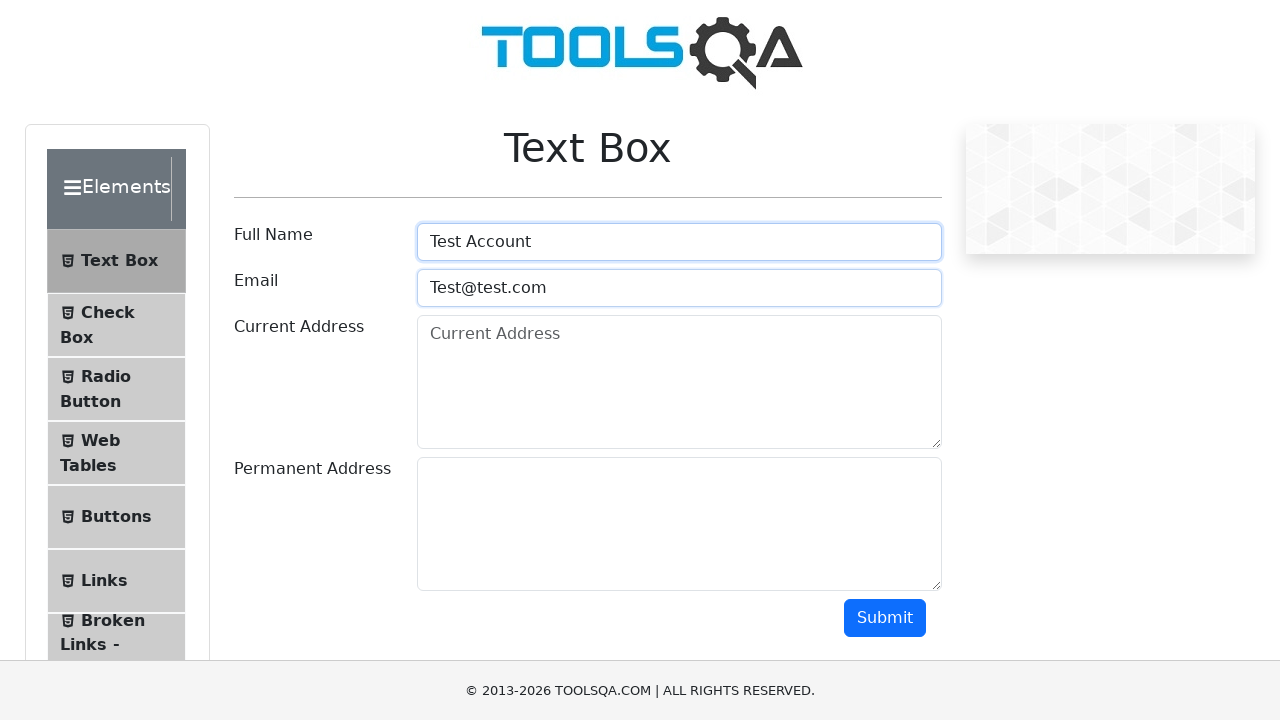

Filled current address field with 'This is my address' on #currentAddress
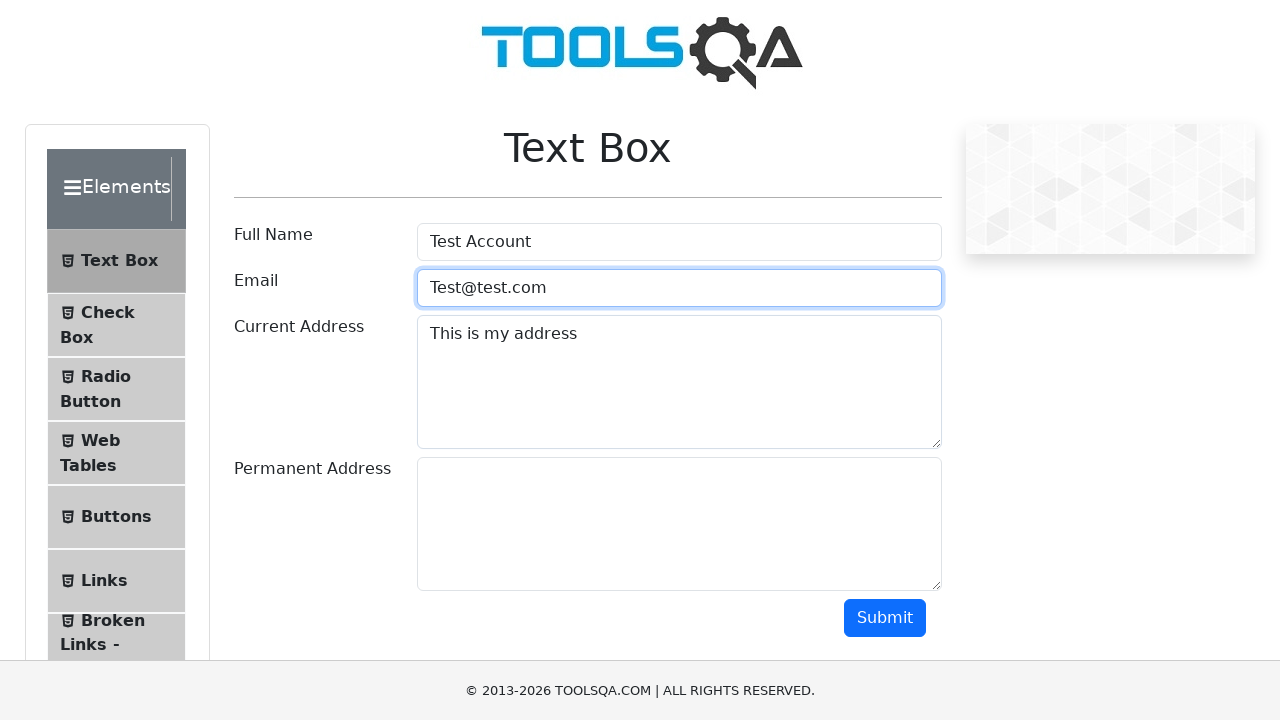

Filled permanent address field with 'This is my permanent address' on #permanentAddress
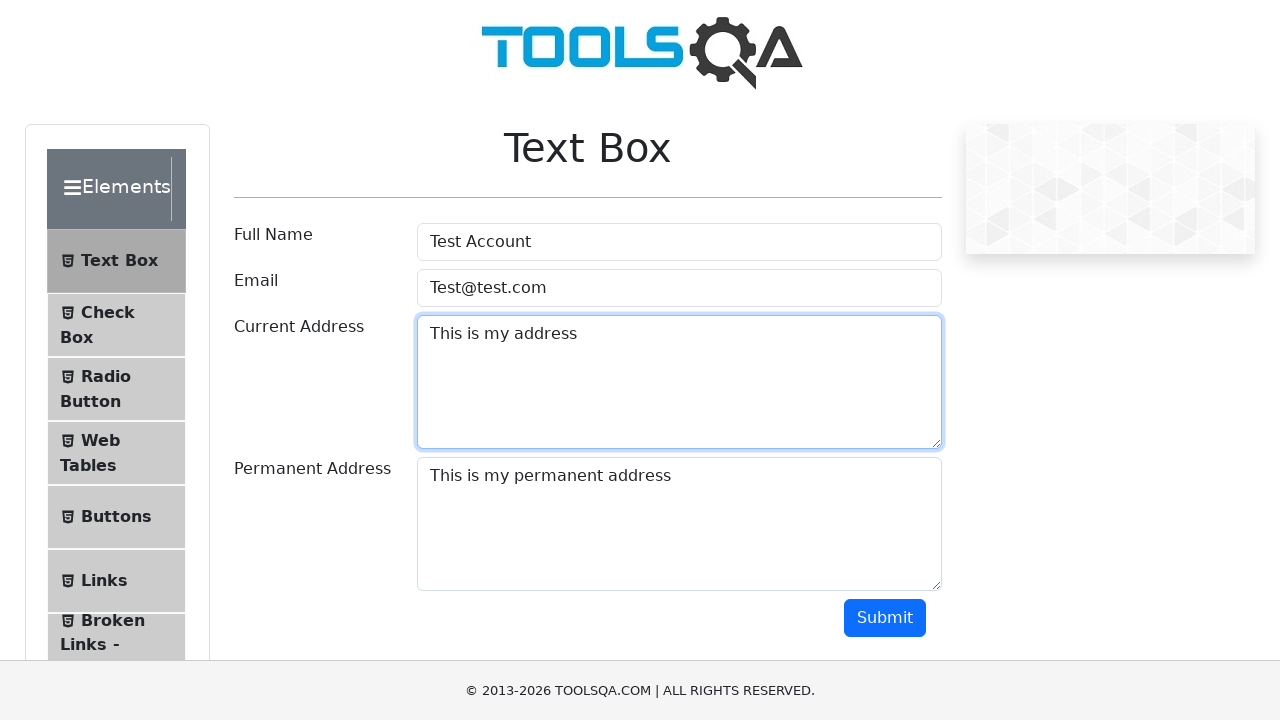

Scrolled to bottom of page to reveal submit button
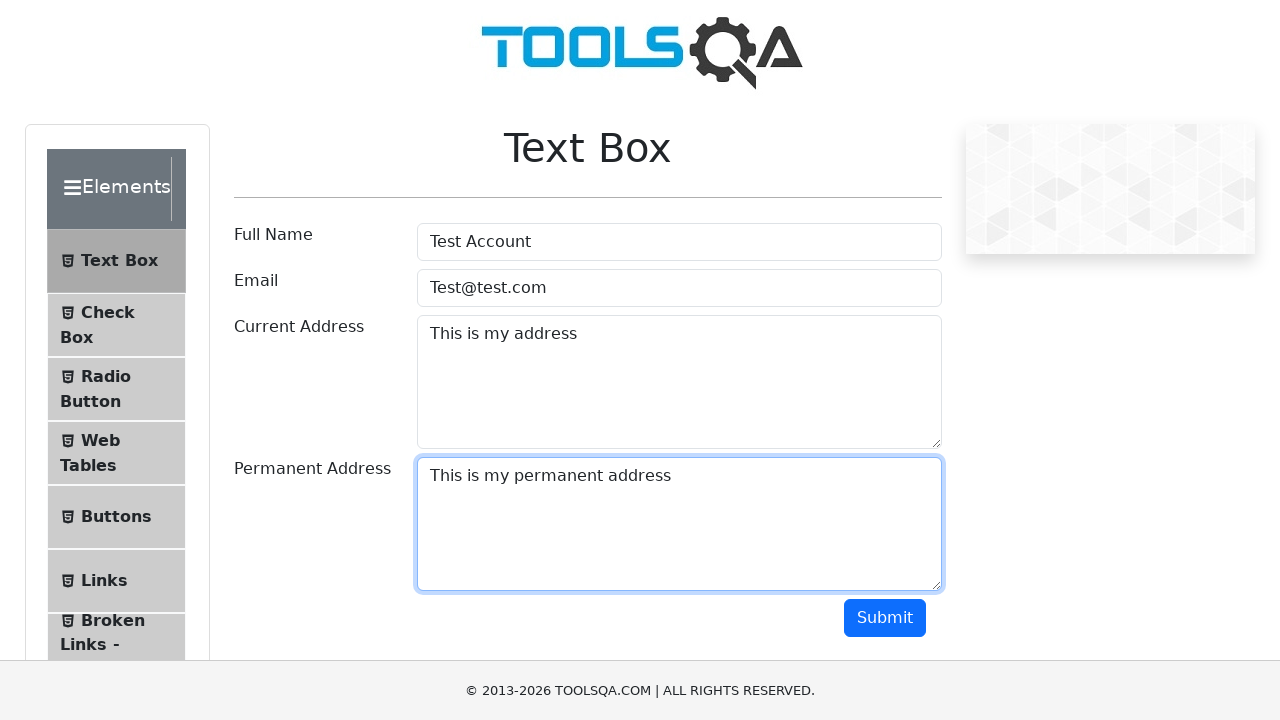

Clicked the Submit button at (885, 618) on text=Submit
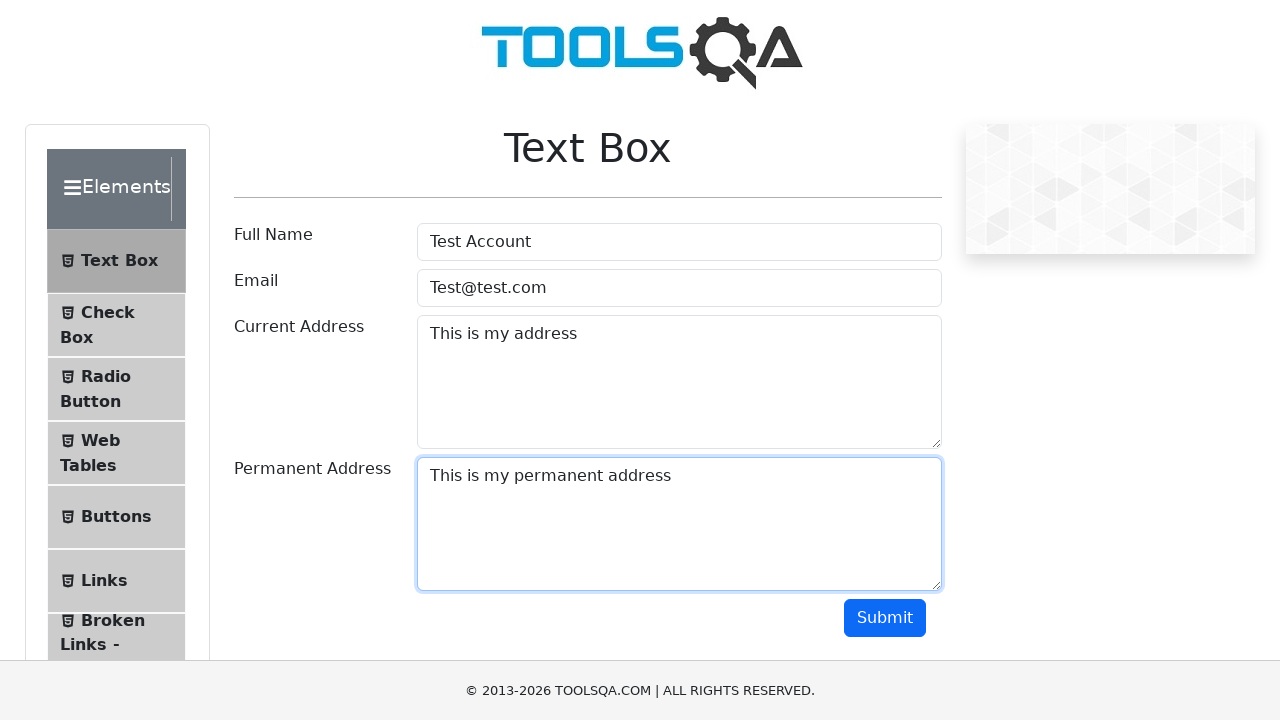

Response confirmation element loaded
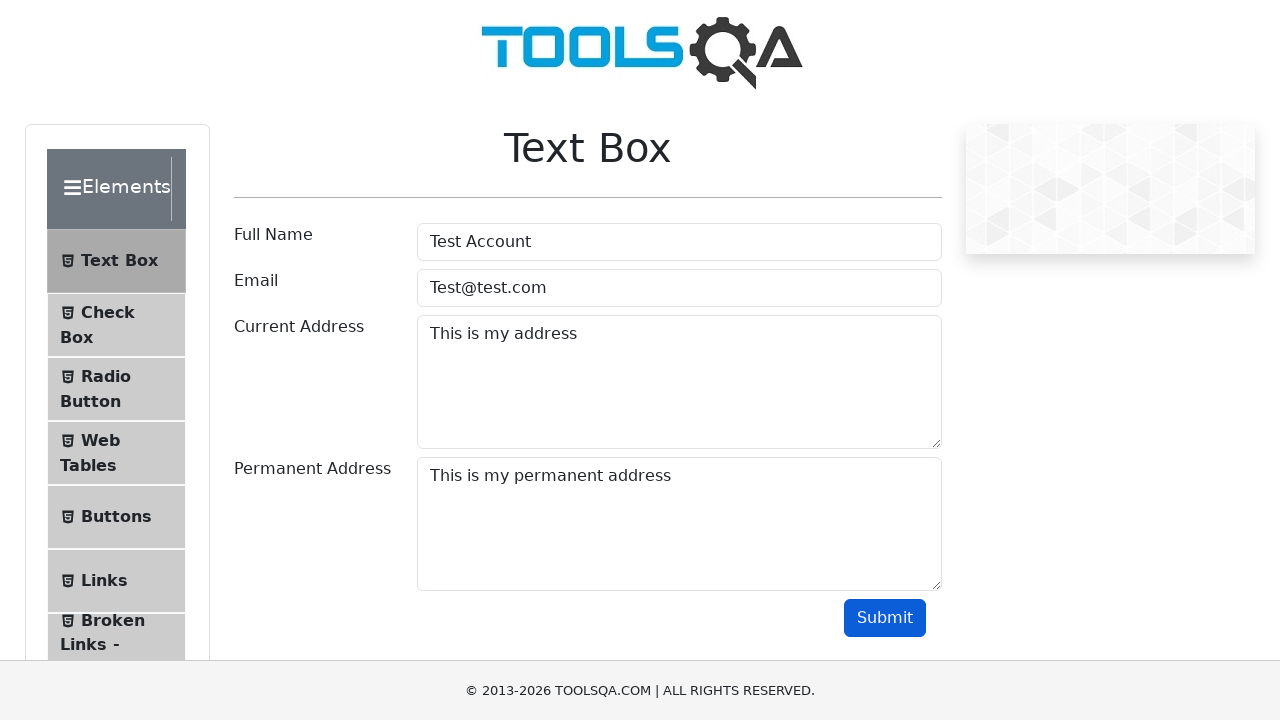

Verified that submitted name 'Test' appears in the response
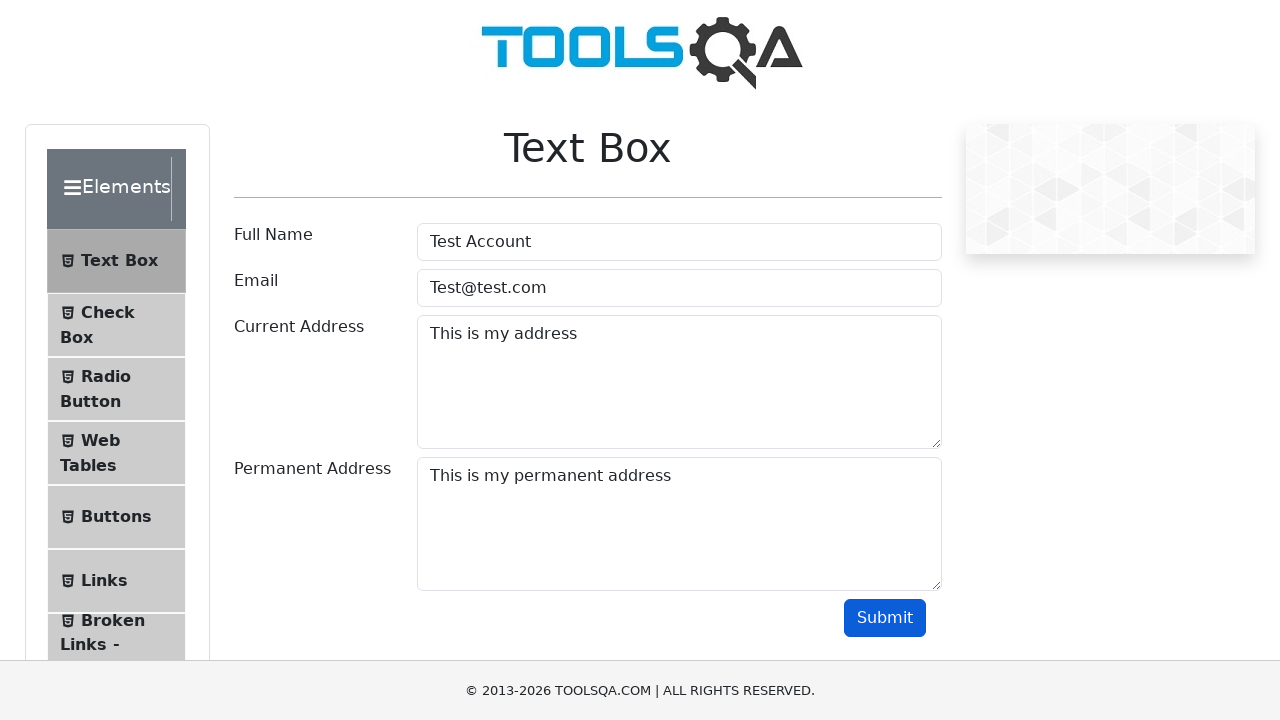

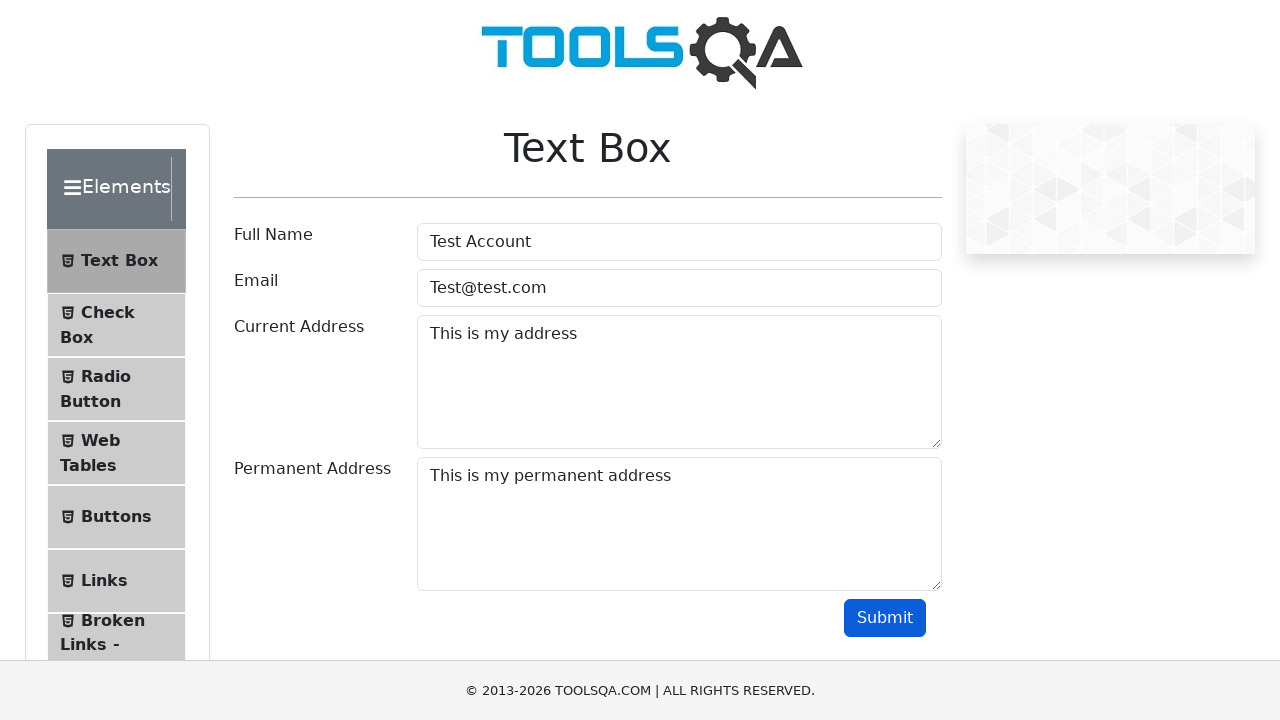